Tests JavaScript prompt alert by entering text into the prompt dialog, accepting it to verify the entered text, then dismissing it to verify null result

Starting URL: https://automationfc.github.io/basic-form/index.html

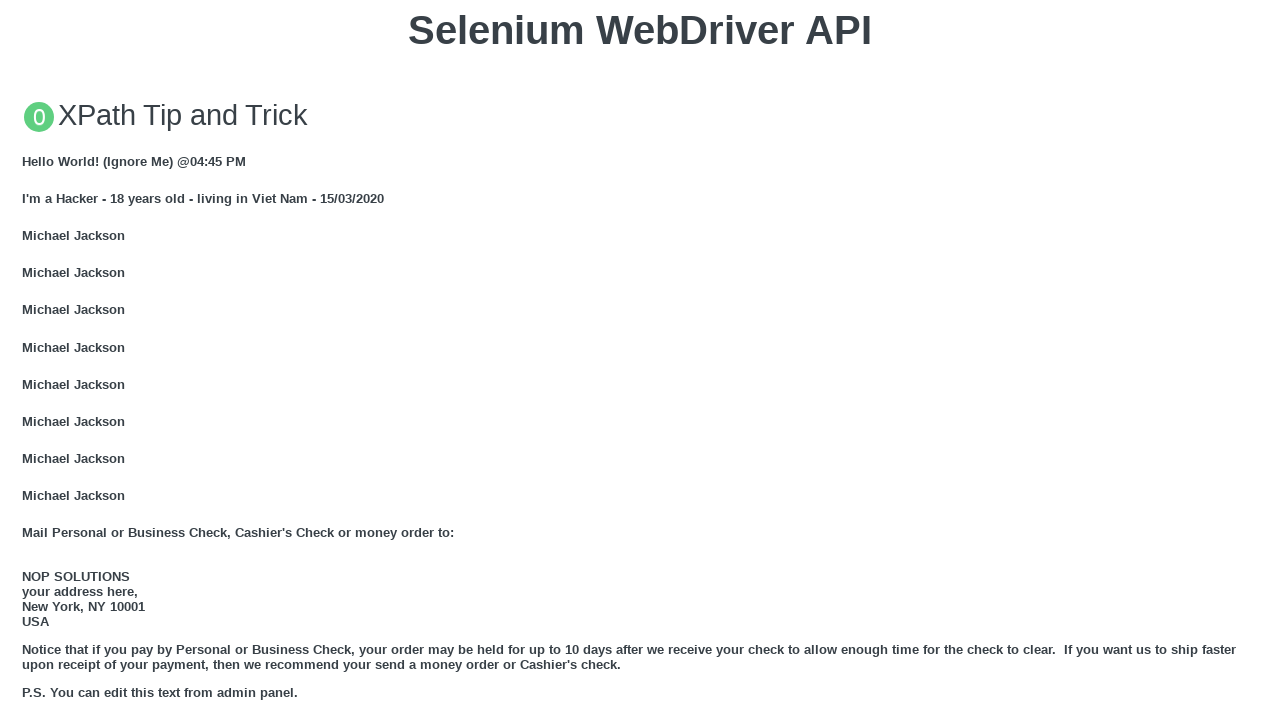

Set up dialog handler to accept prompt with text 'Duong Minh Hieu'
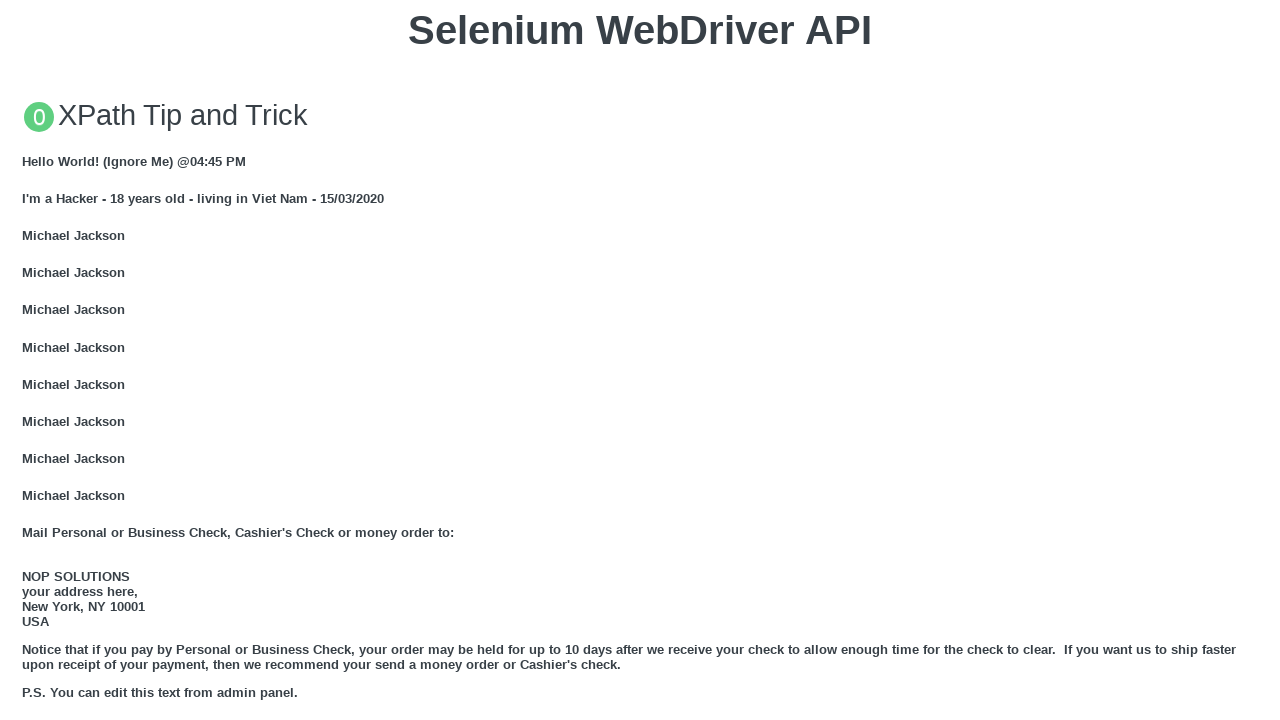

Clicked 'Click for JS Prompt' button to trigger first prompt at (640, 360) on xpath=//button[text()='Click for JS Prompt']
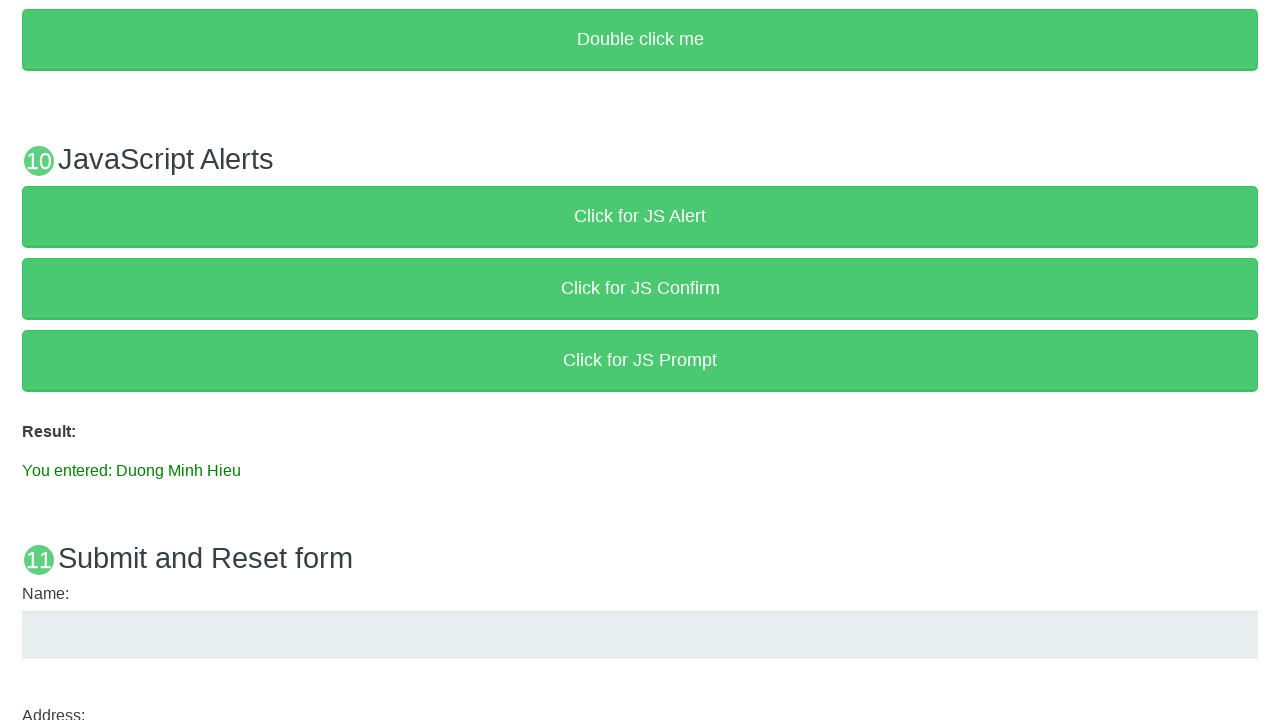

Result element loaded after accepting prompt with 'Duong Minh Hieu'
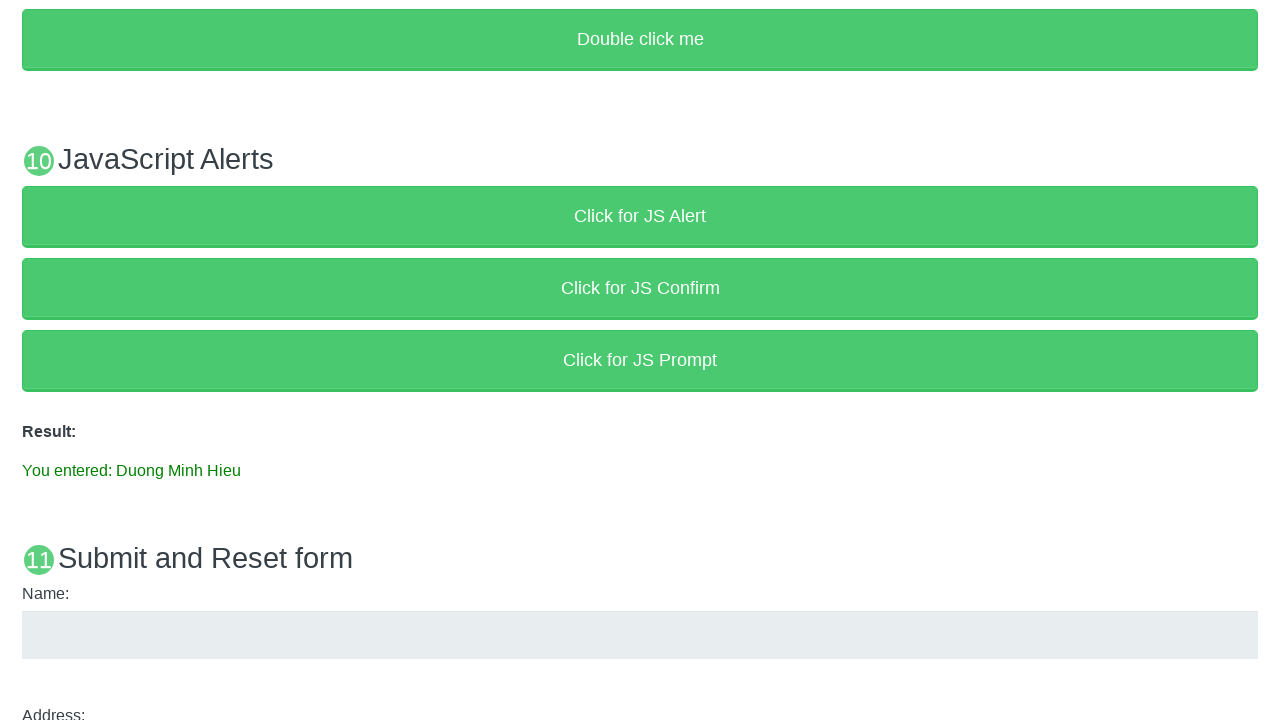

Set up dialog handler to dismiss prompt without entering text
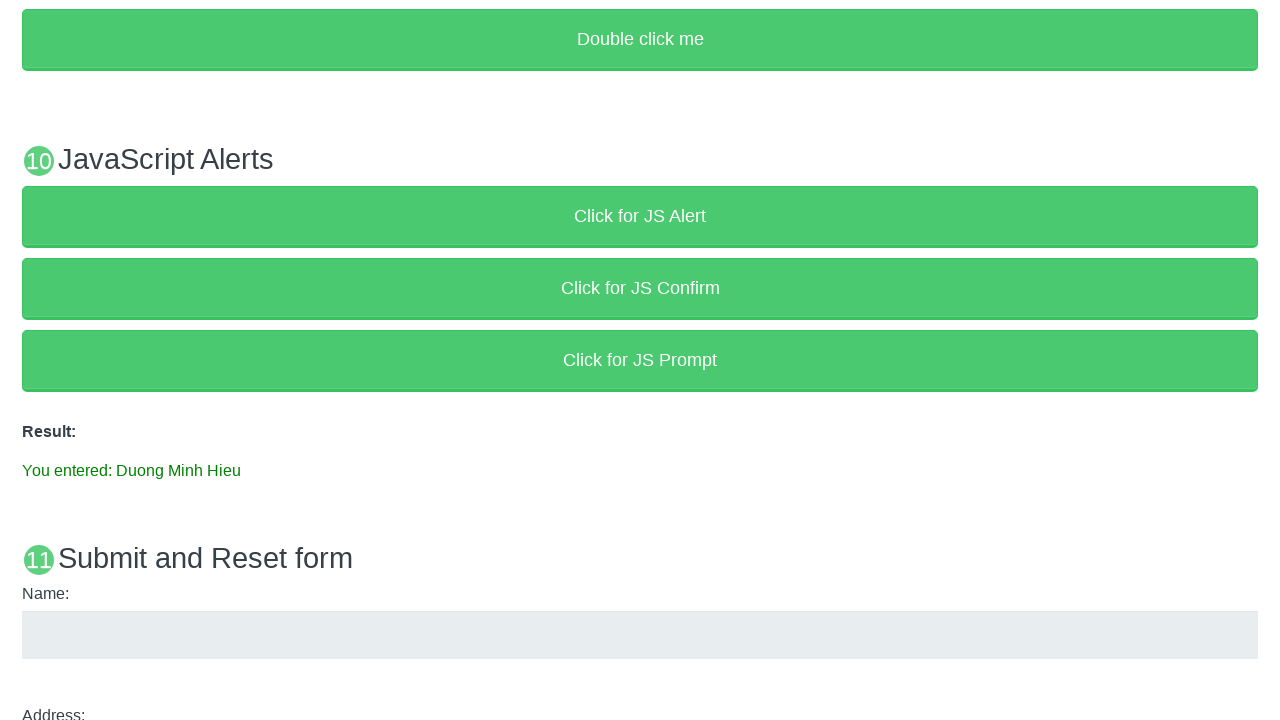

Clicked 'Click for JS Prompt' button to trigger second prompt at (640, 360) on xpath=//button[text()='Click for JS Prompt']
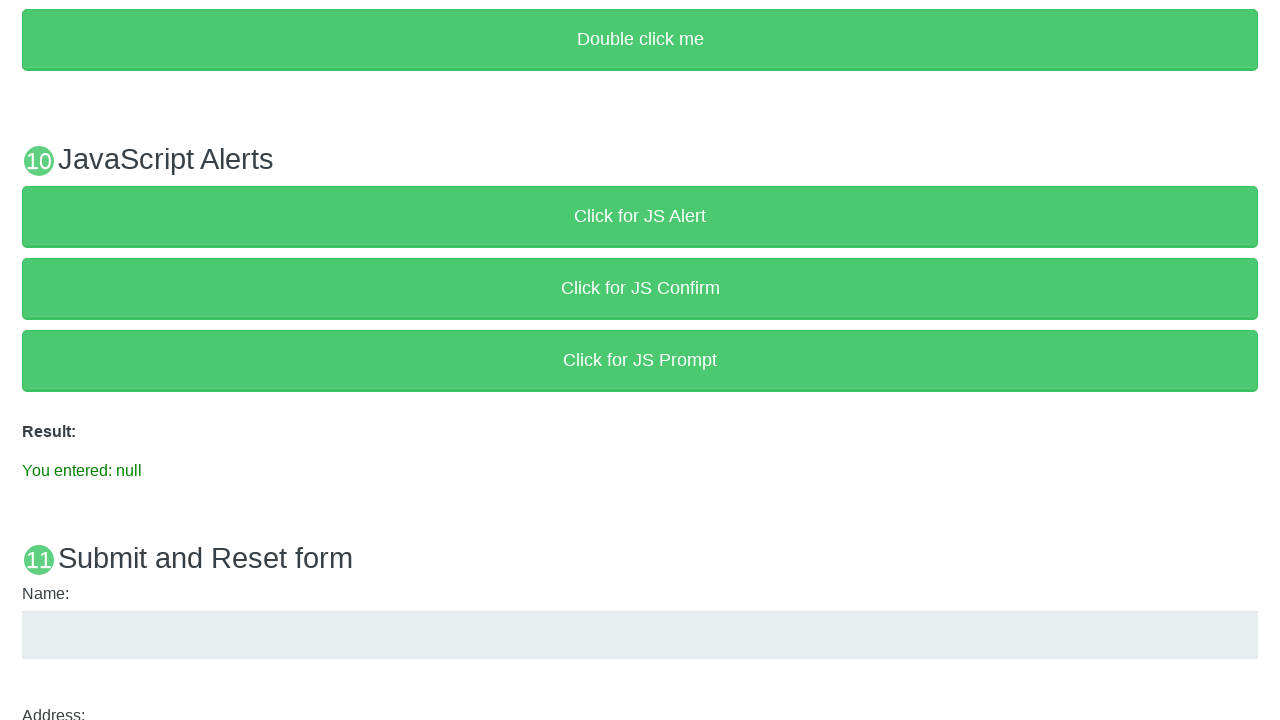

Result element loaded after dismissing prompt (null result)
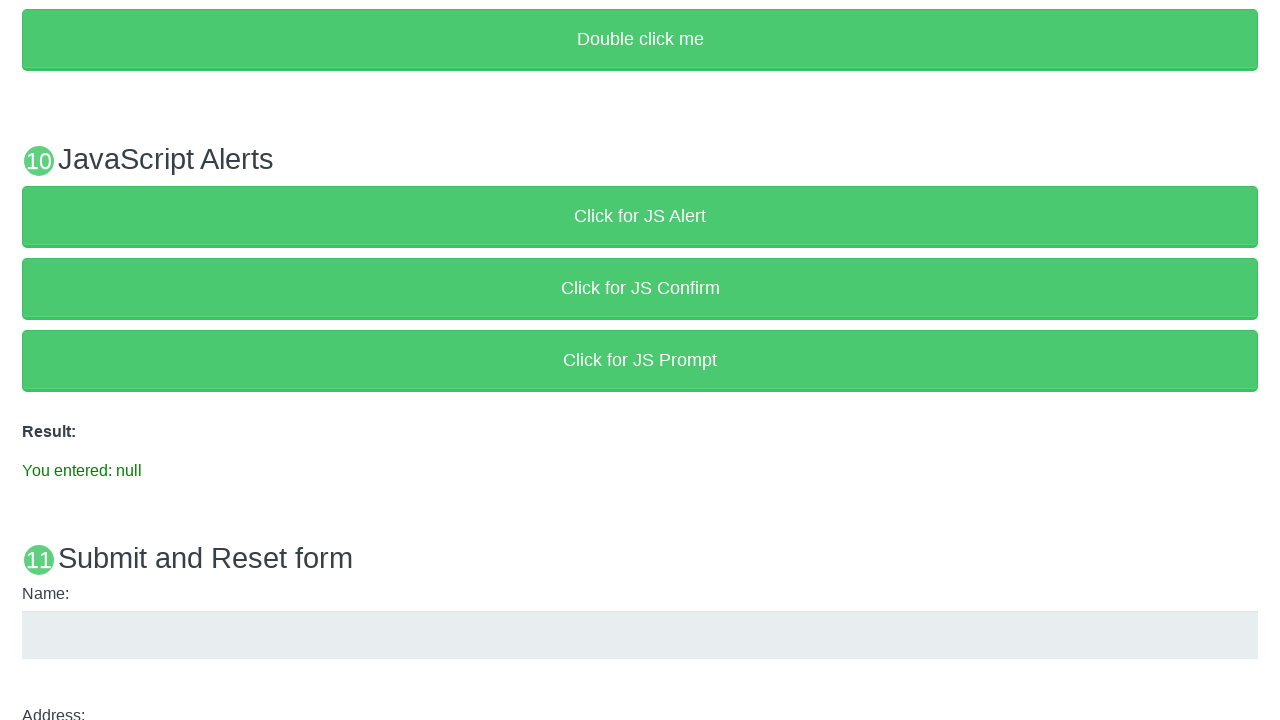

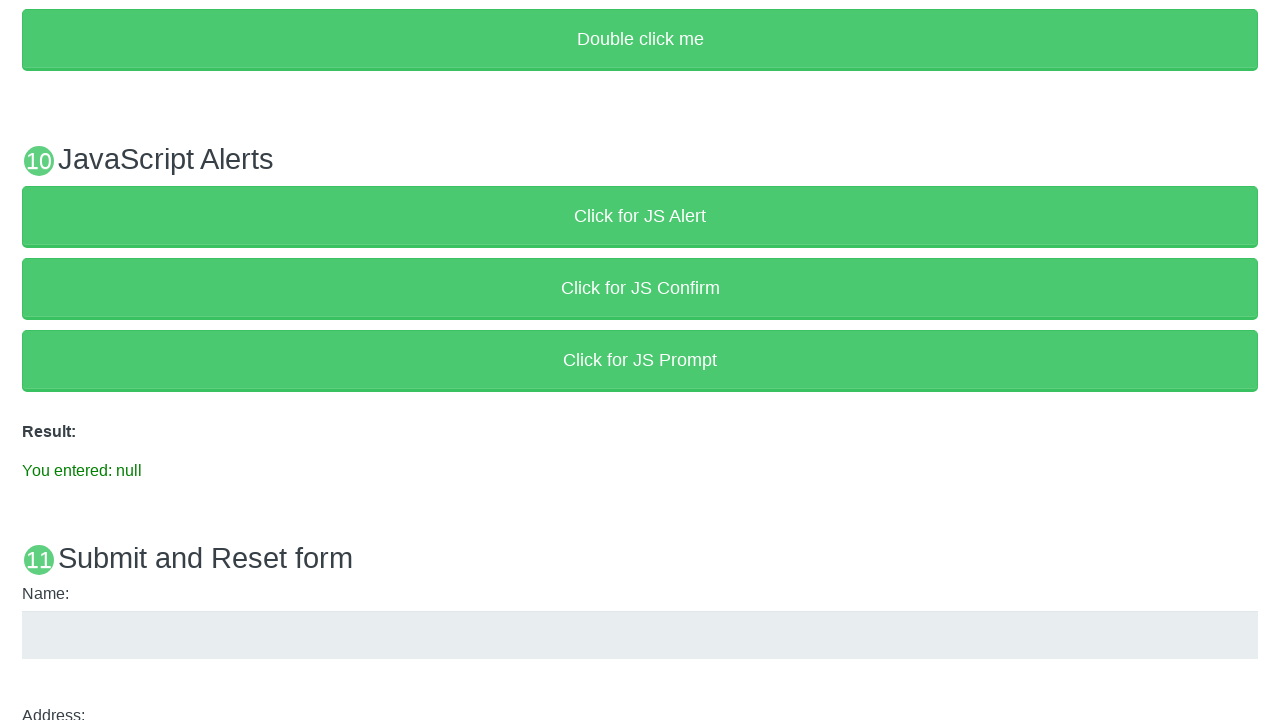